Tests the floating menu functionality by scrolling down the page to verify the menu remains visible, then clicks each menu link (Home, News, Contact, About) and navigates back to verify all links work correctly.

Starting URL: https://the-internet.herokuapp.com/floating_menu

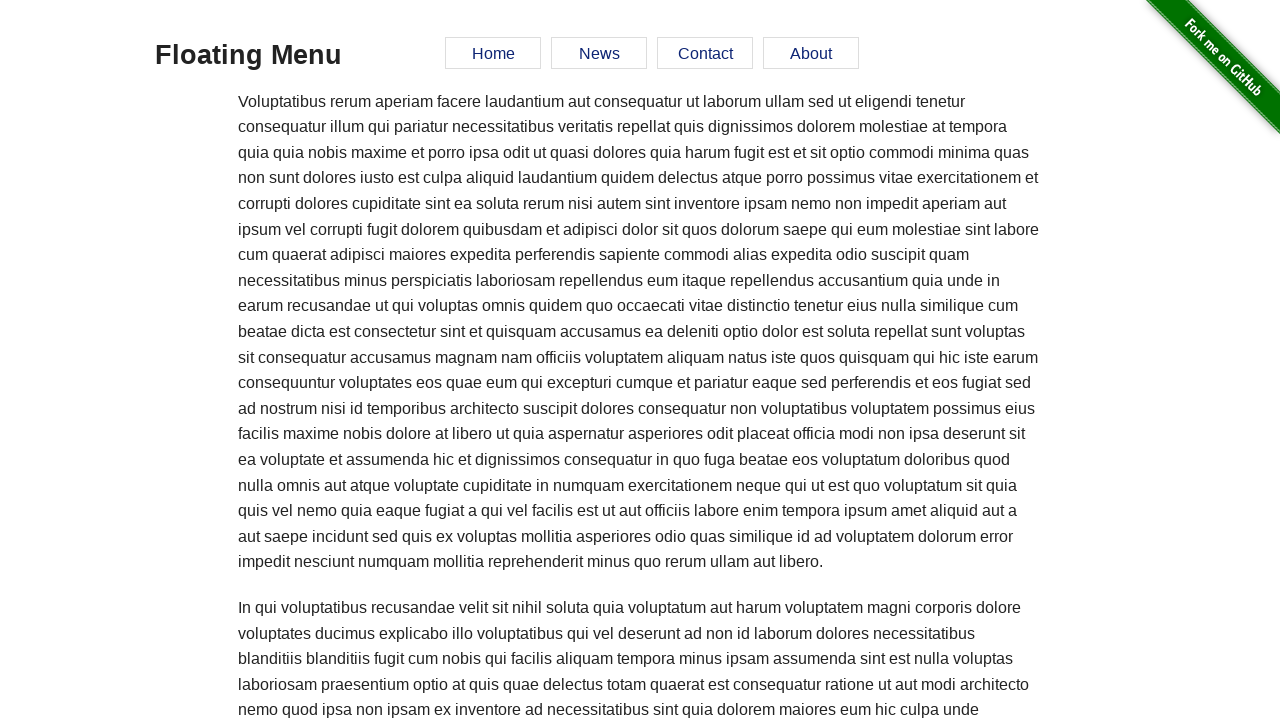

Scrolled down 1000px to test floating menu visibility
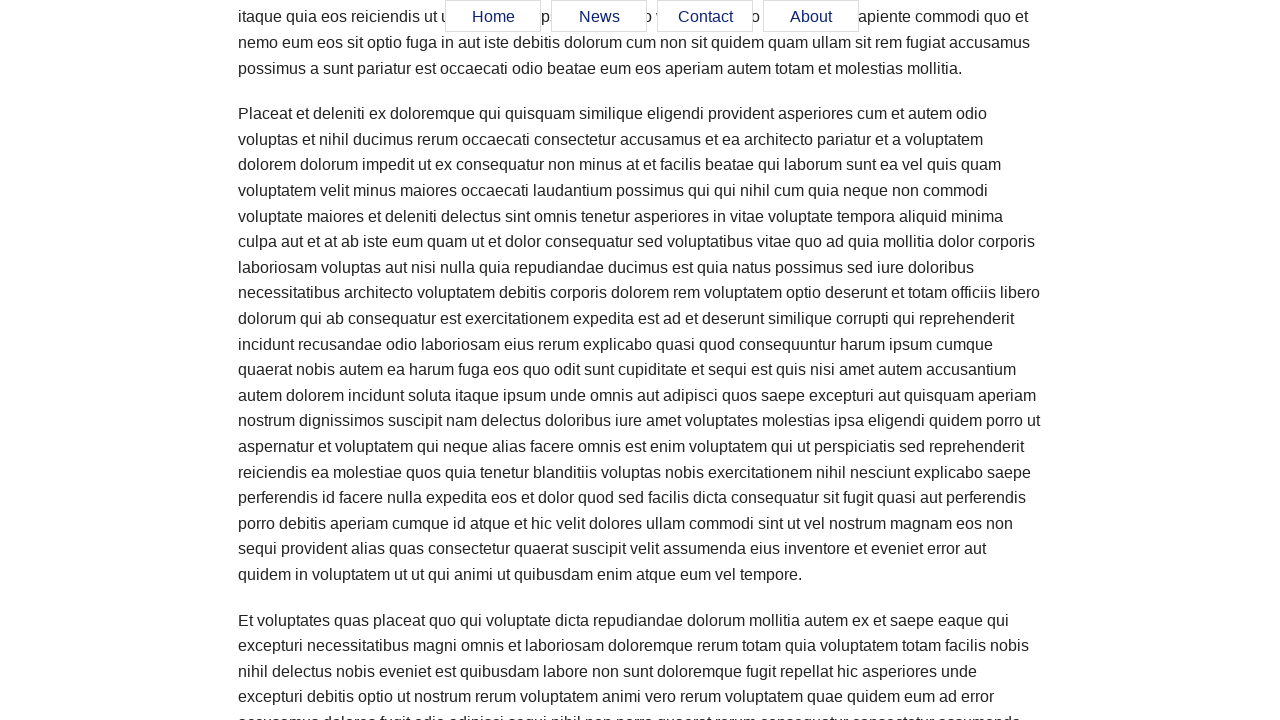

Verified floating menu remains visible after scrolling
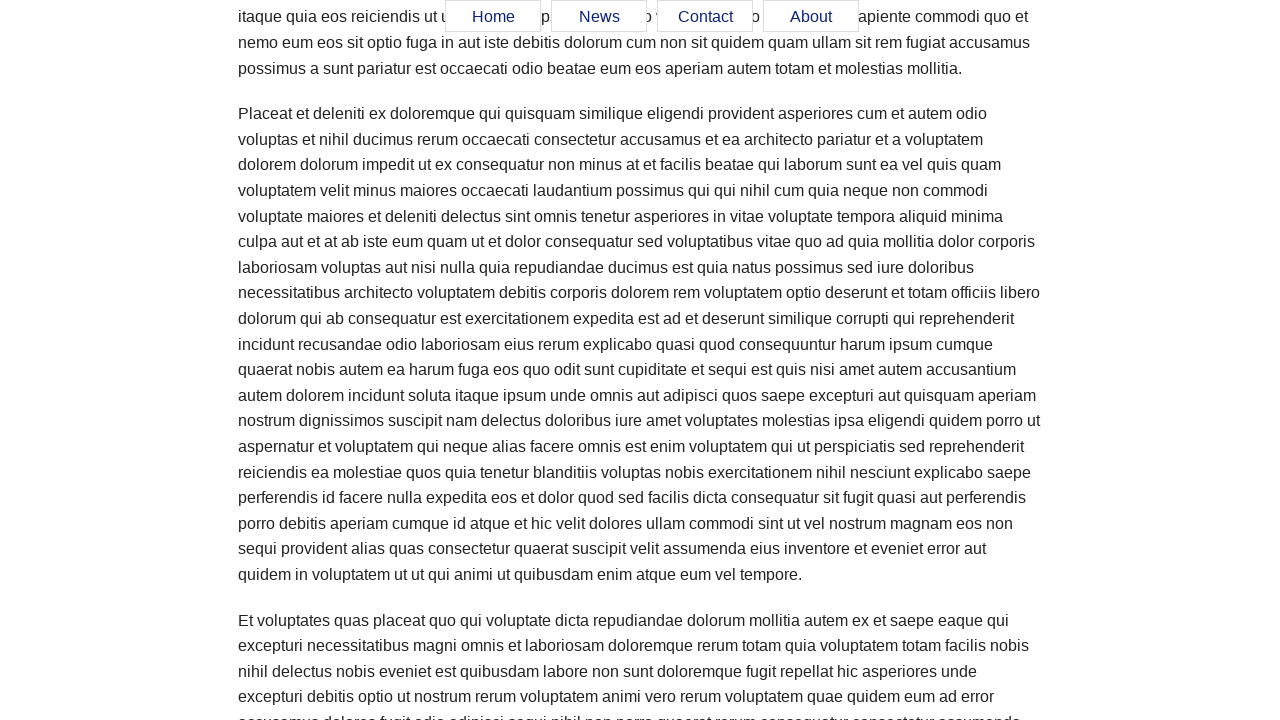

Clicked Home link in floating menu at (493, 17) on text=Home
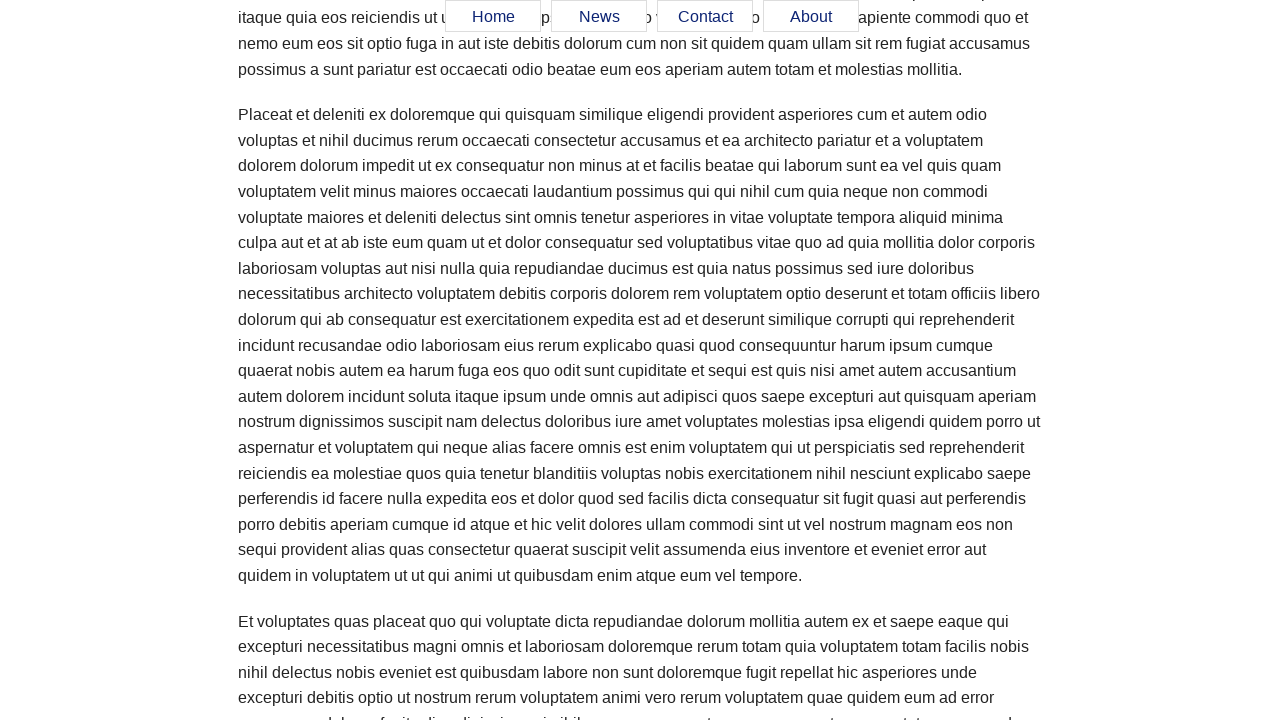

Navigated back from Home link
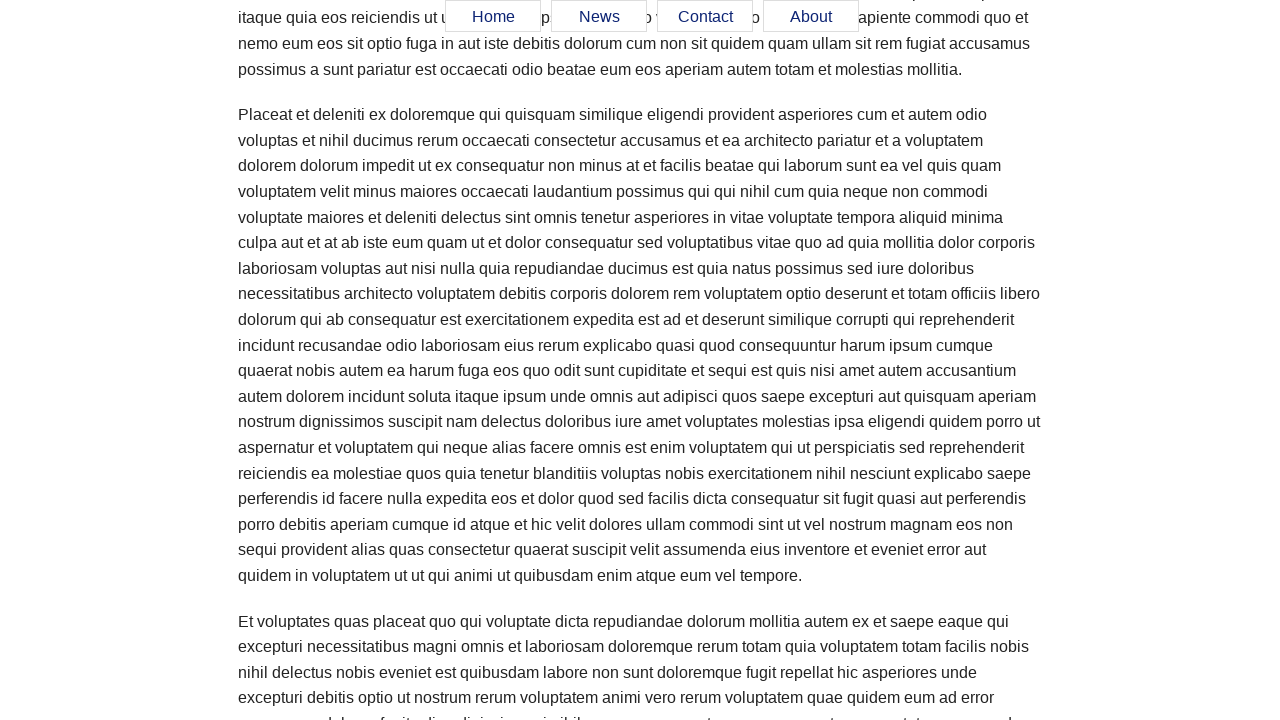

Clicked News link in floating menu at (599, 17) on text=News
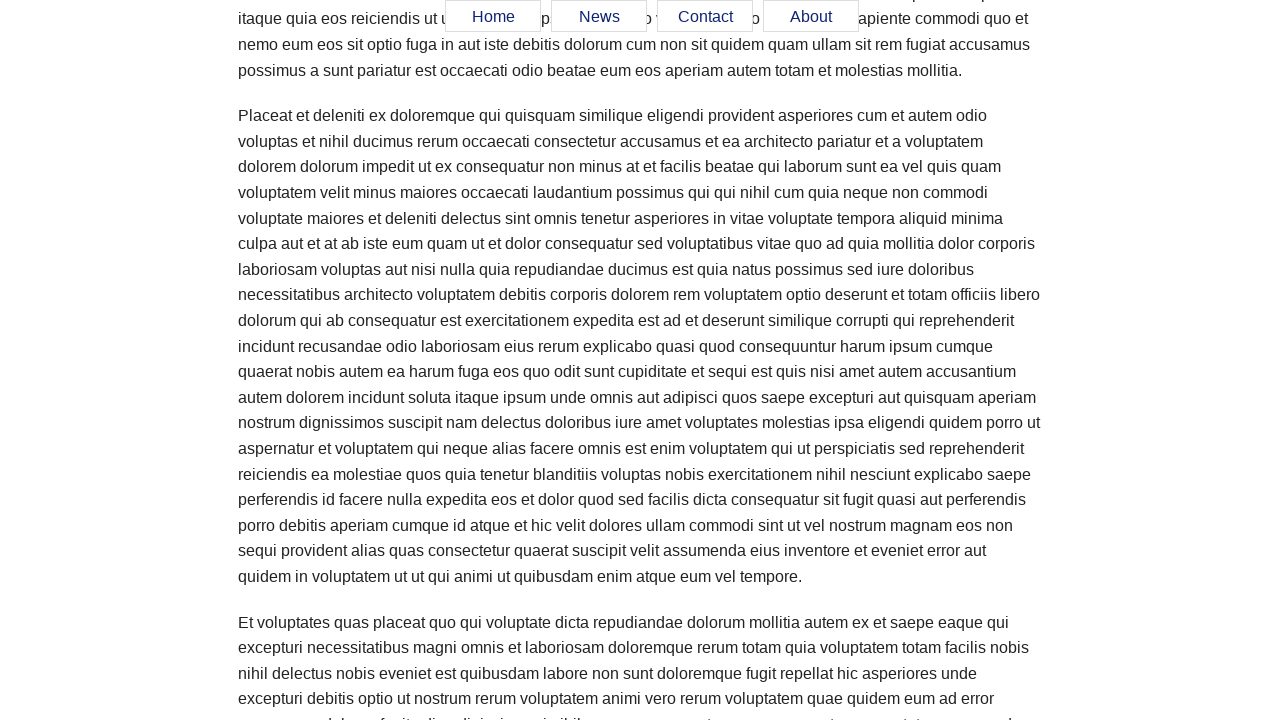

Navigated back from News link
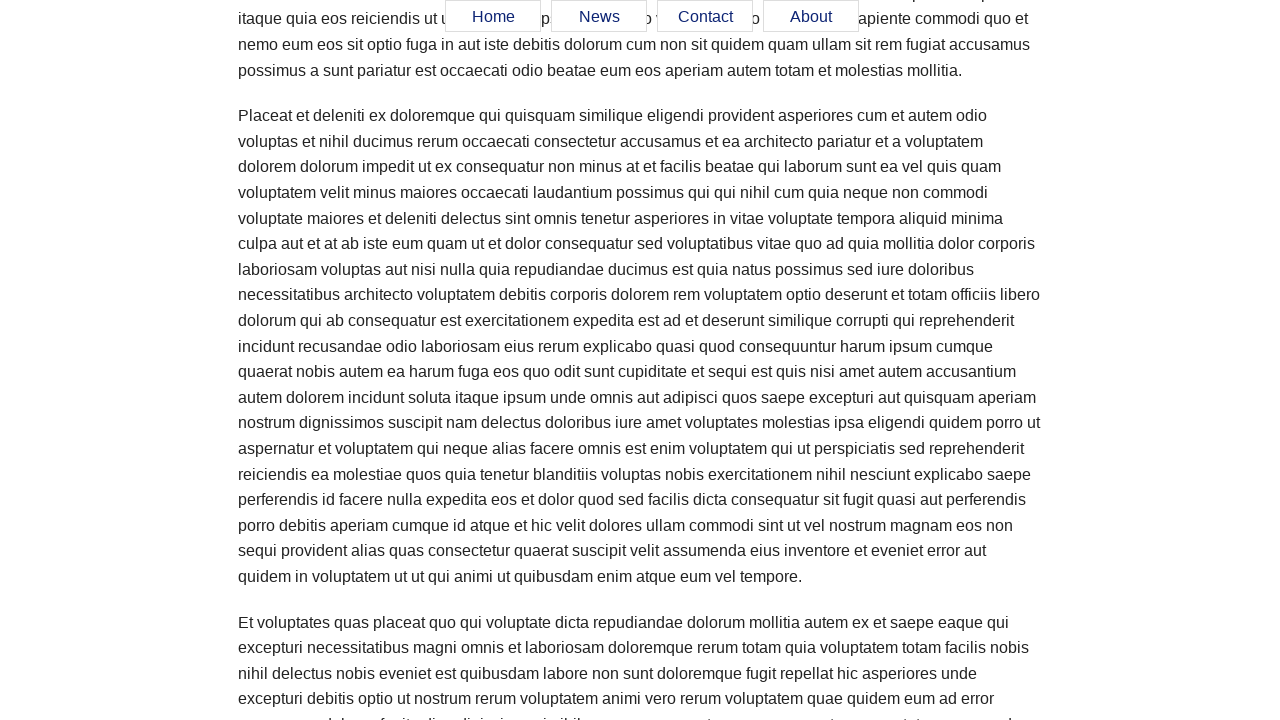

Clicked Contact link in floating menu at (705, 17) on text=Contact
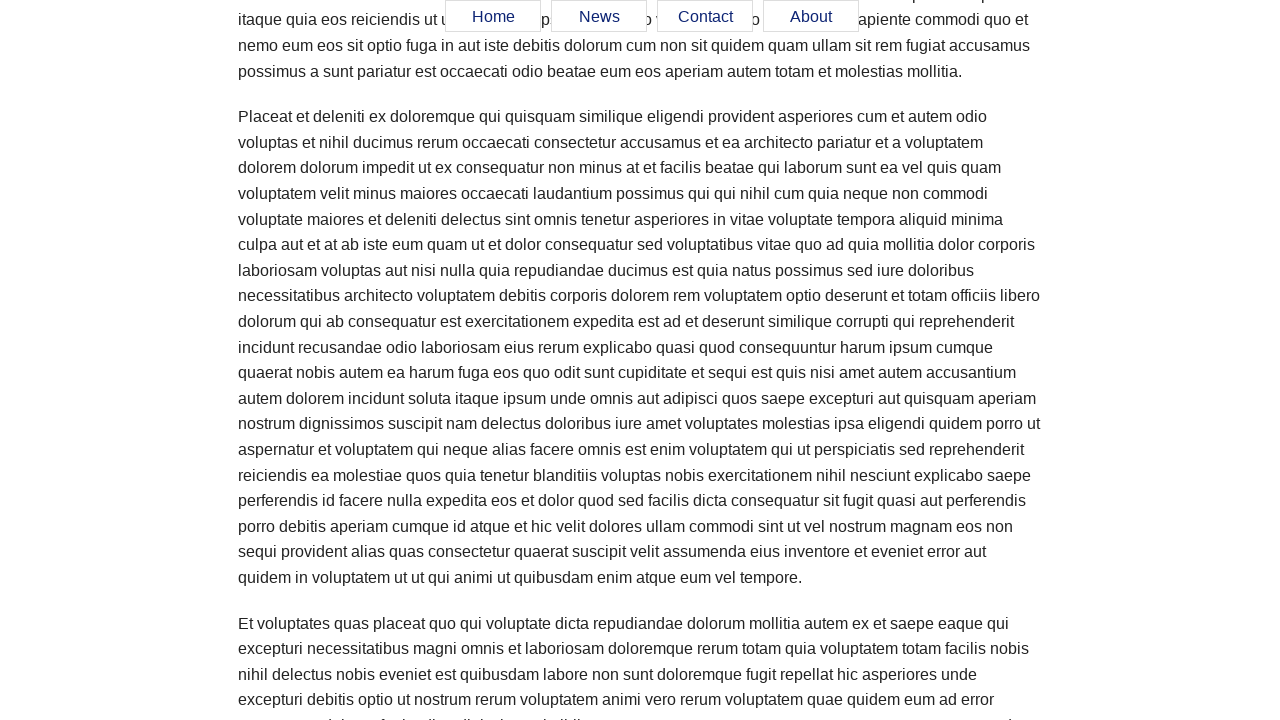

Navigated back from Contact link
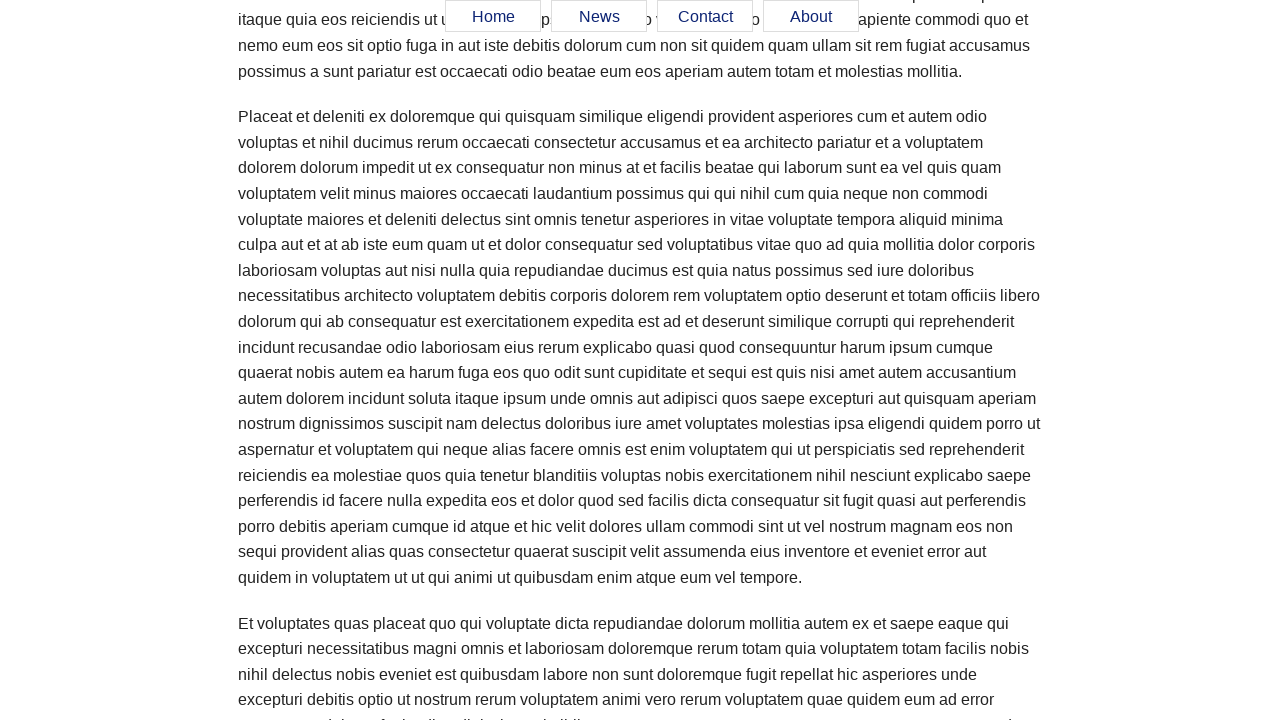

Clicked About link in floating menu at (811, 17) on text=About
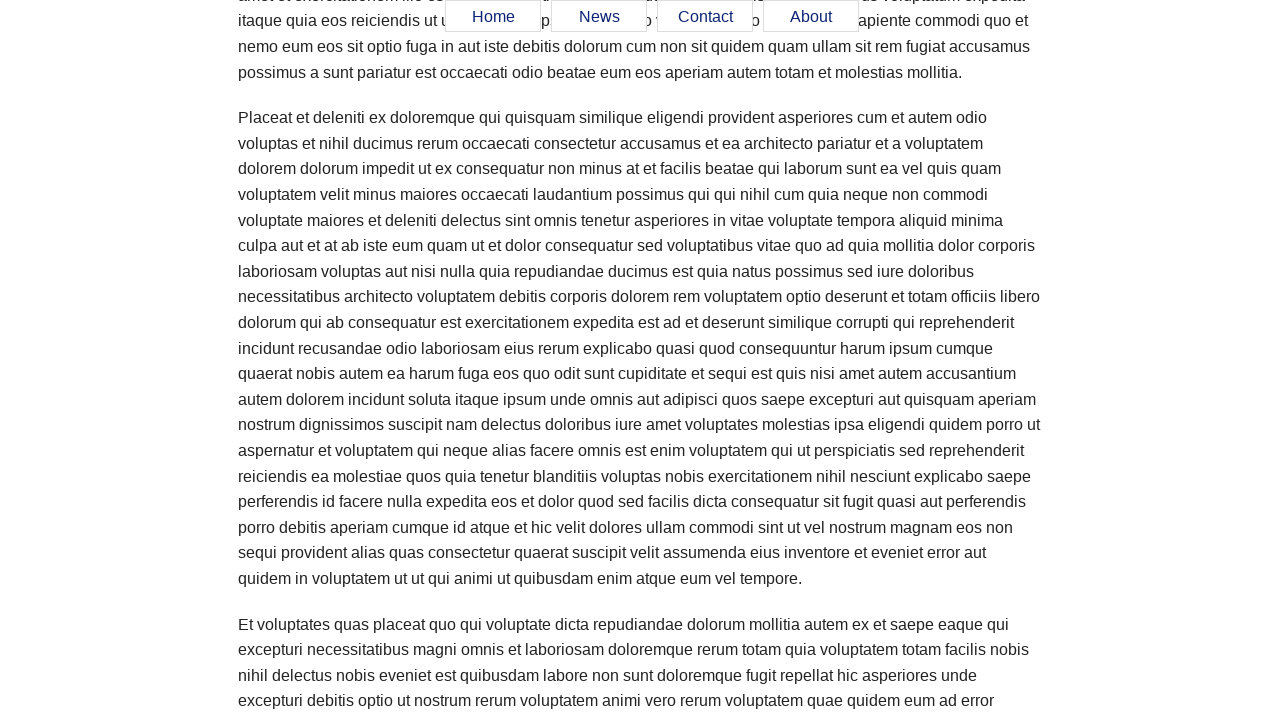

Navigated back from About link
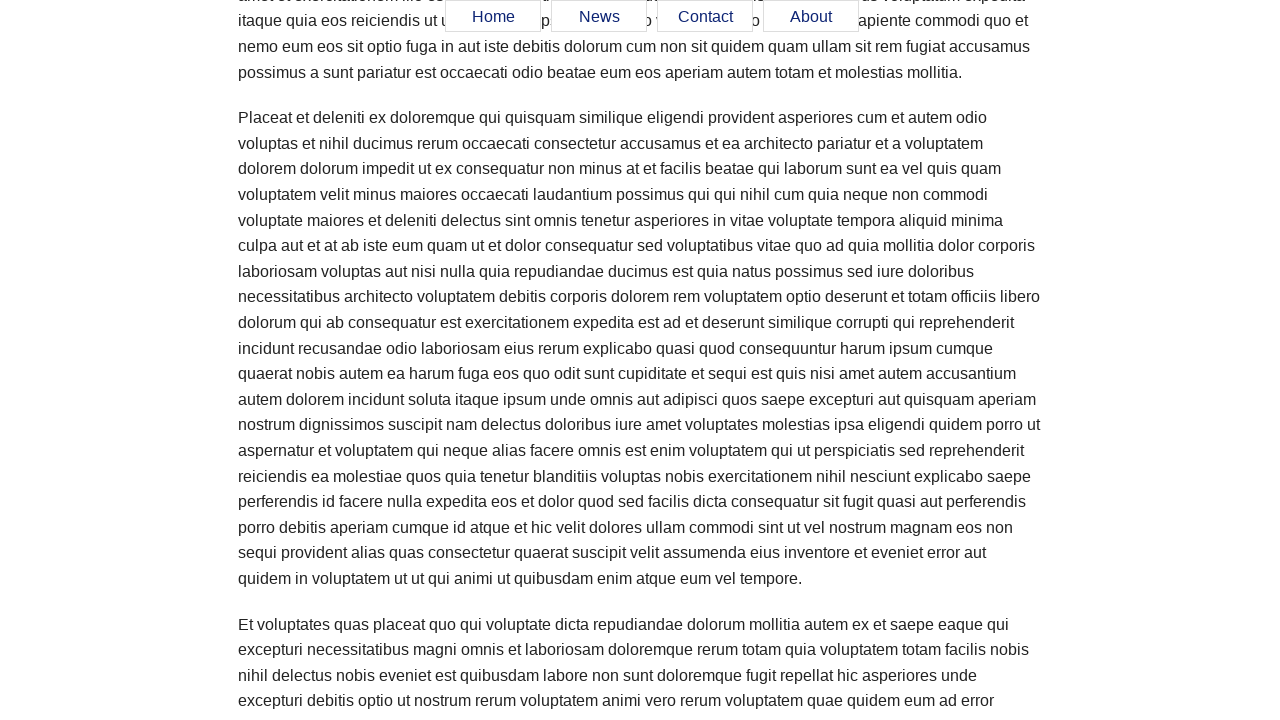

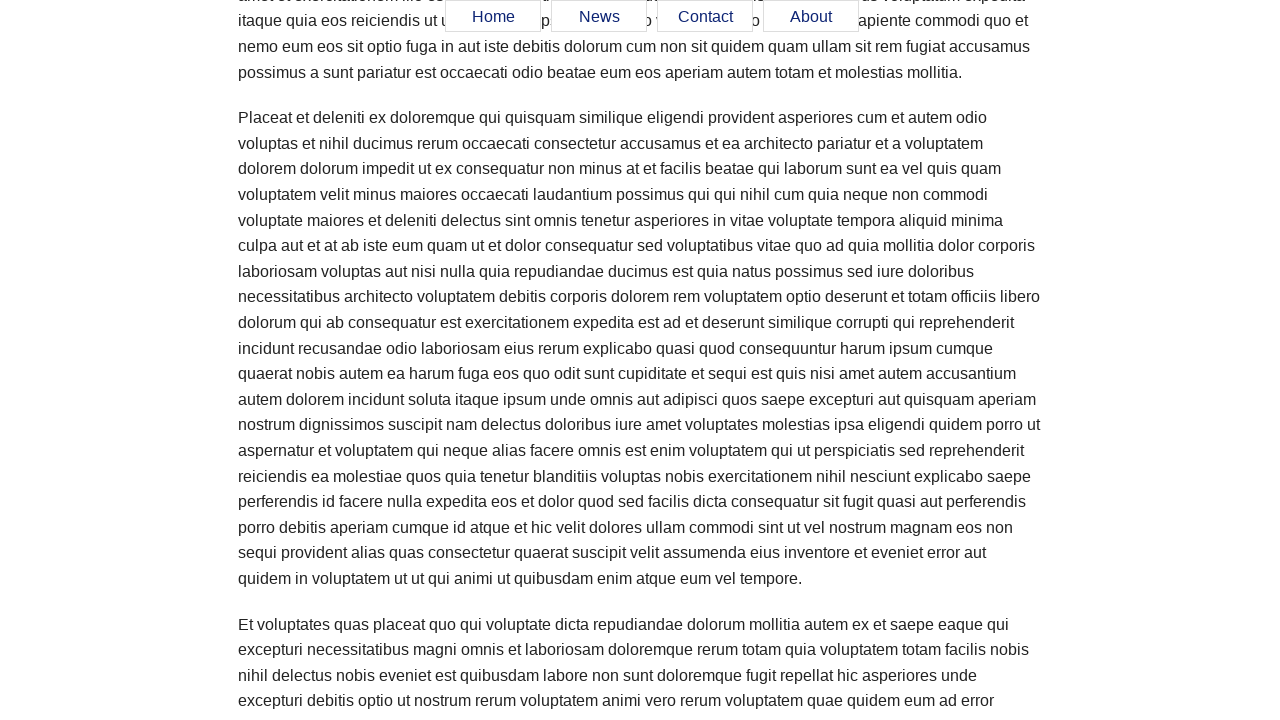